Tests a demo registration form by filling in first name, last name, and email fields, then submitting the form and verifying the success message is displayed.

Starting URL: http://suninjuly.github.io/registration1.html

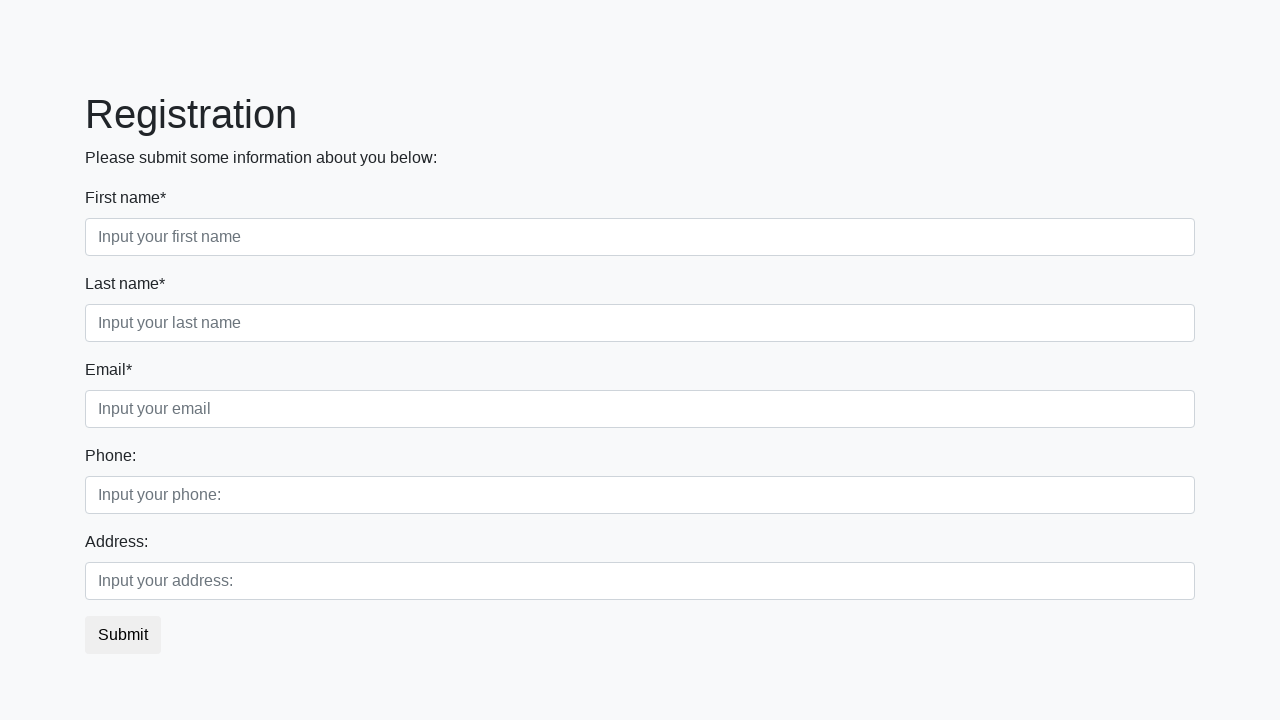

Filled first name field with 'Ivan' on .first[placeholder='Input your first name']
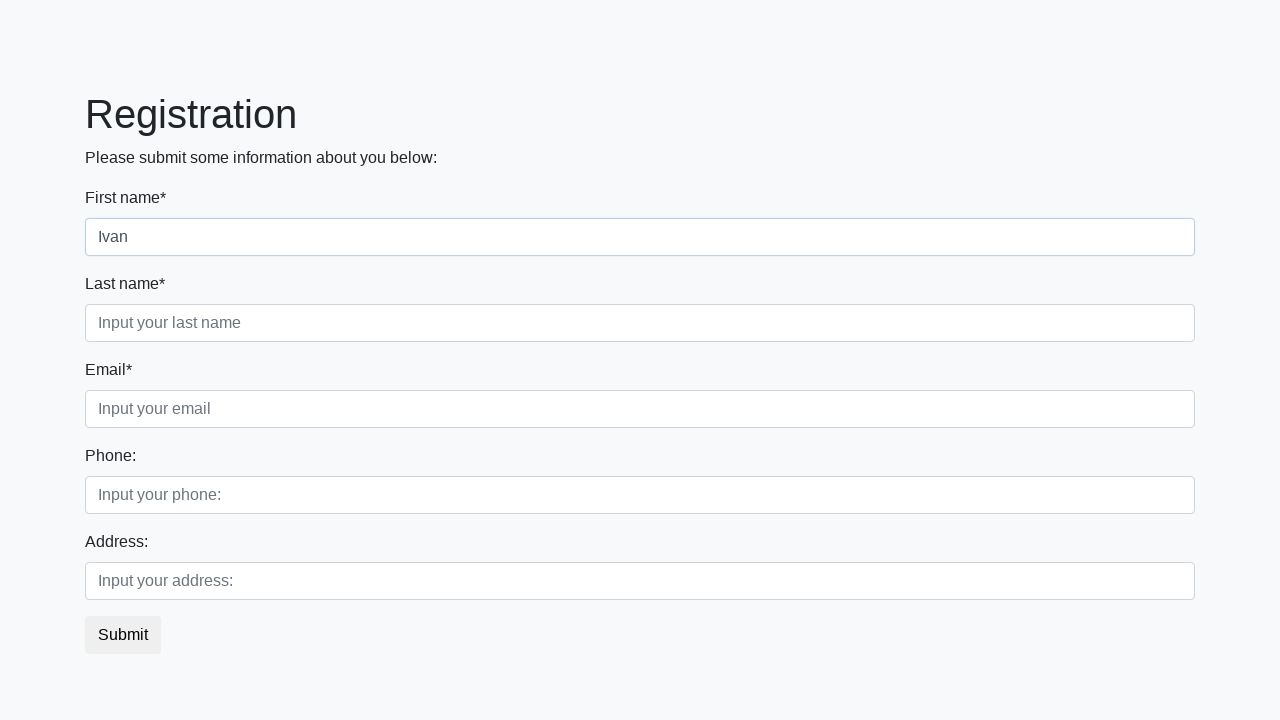

Filled last name field with 'Ivanov' on .second[placeholder='Input your last name']
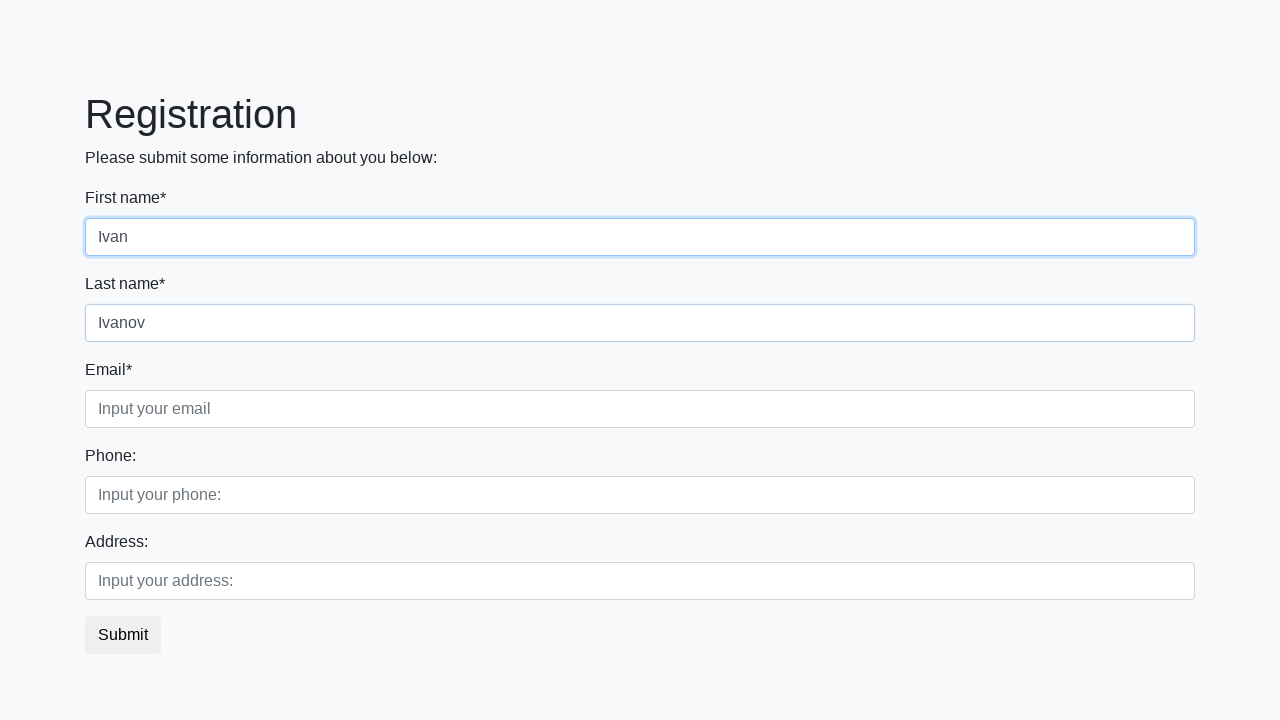

Filled email field with 'test@test.com' on .third[placeholder='Input your email']
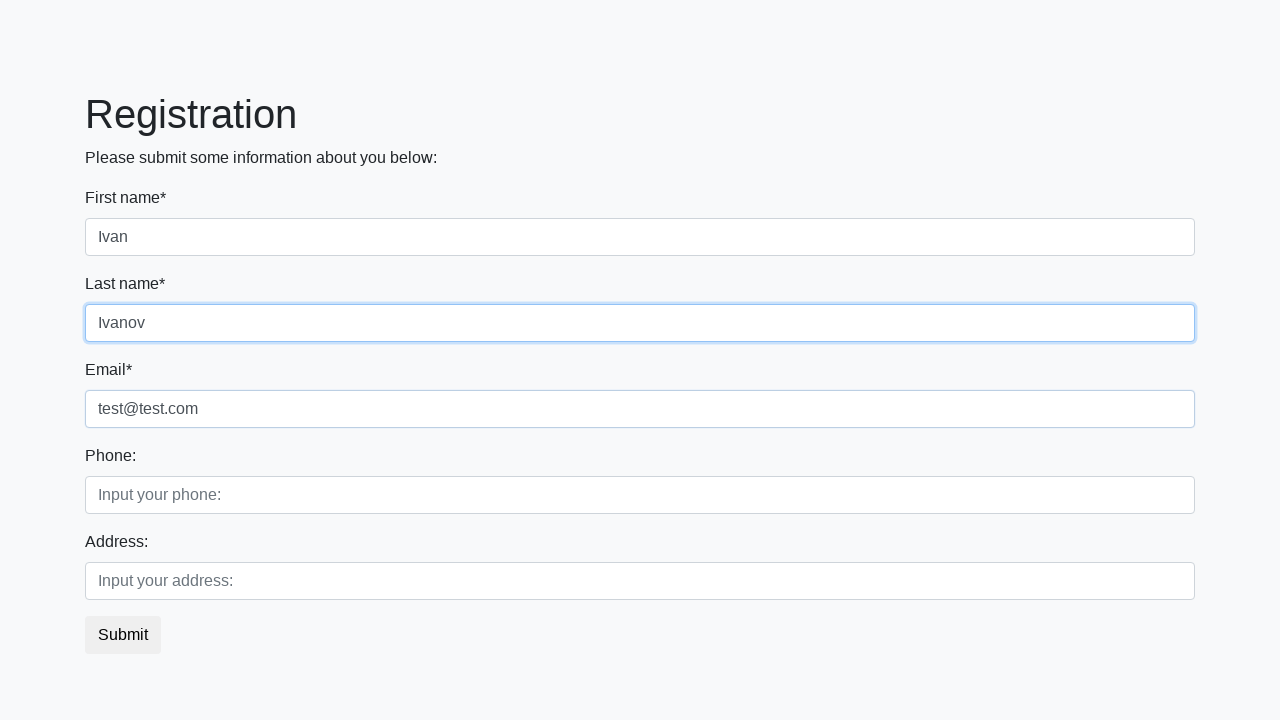

Clicked submit button to register at (123, 635) on button.btn
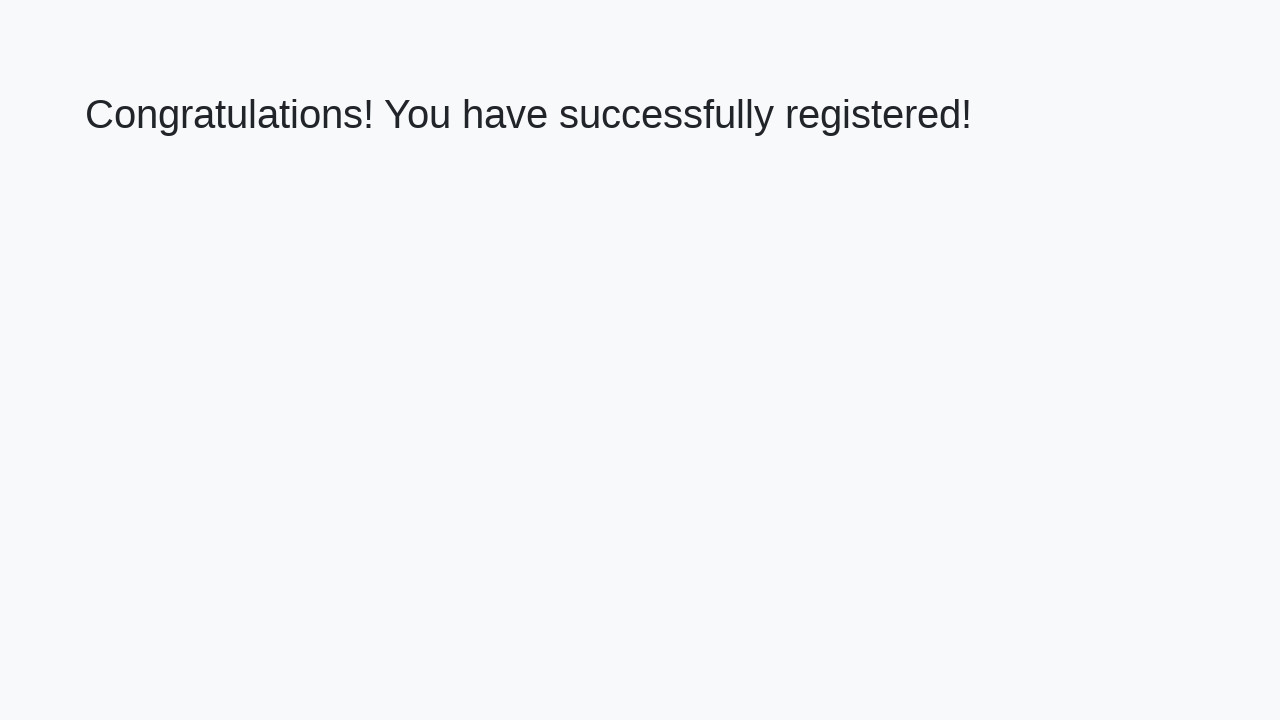

Success message displayed - registration completed
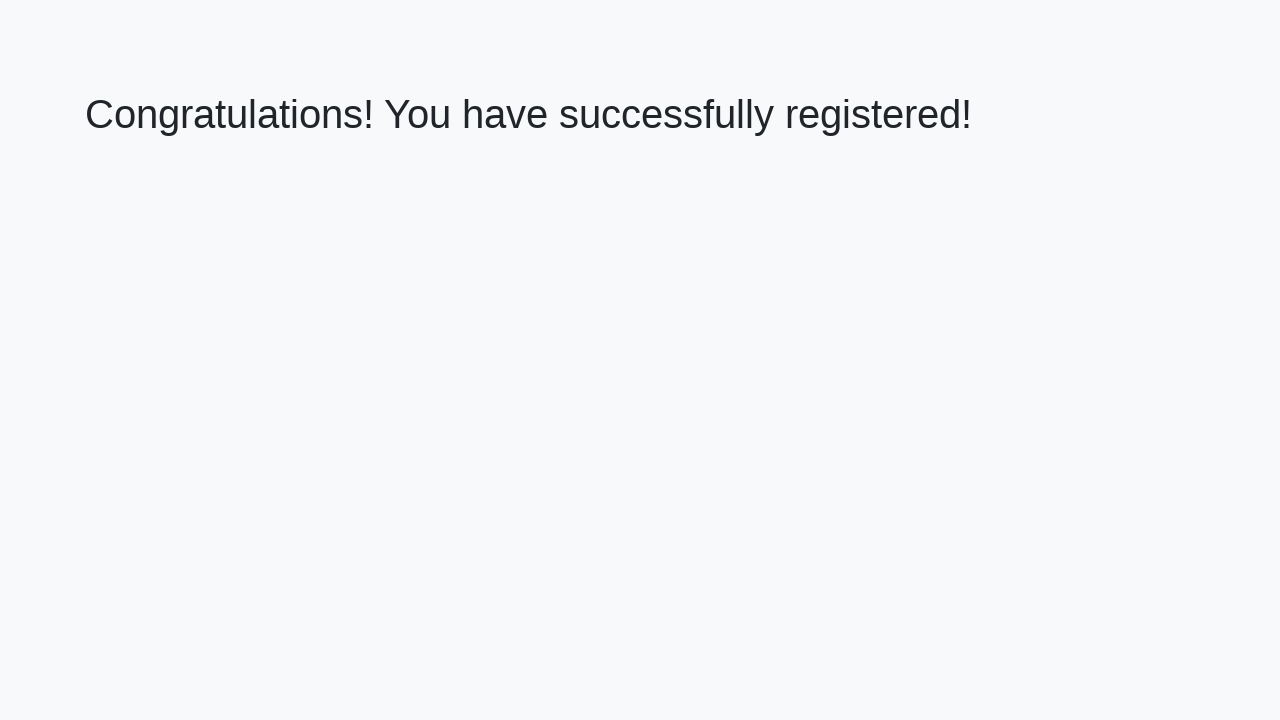

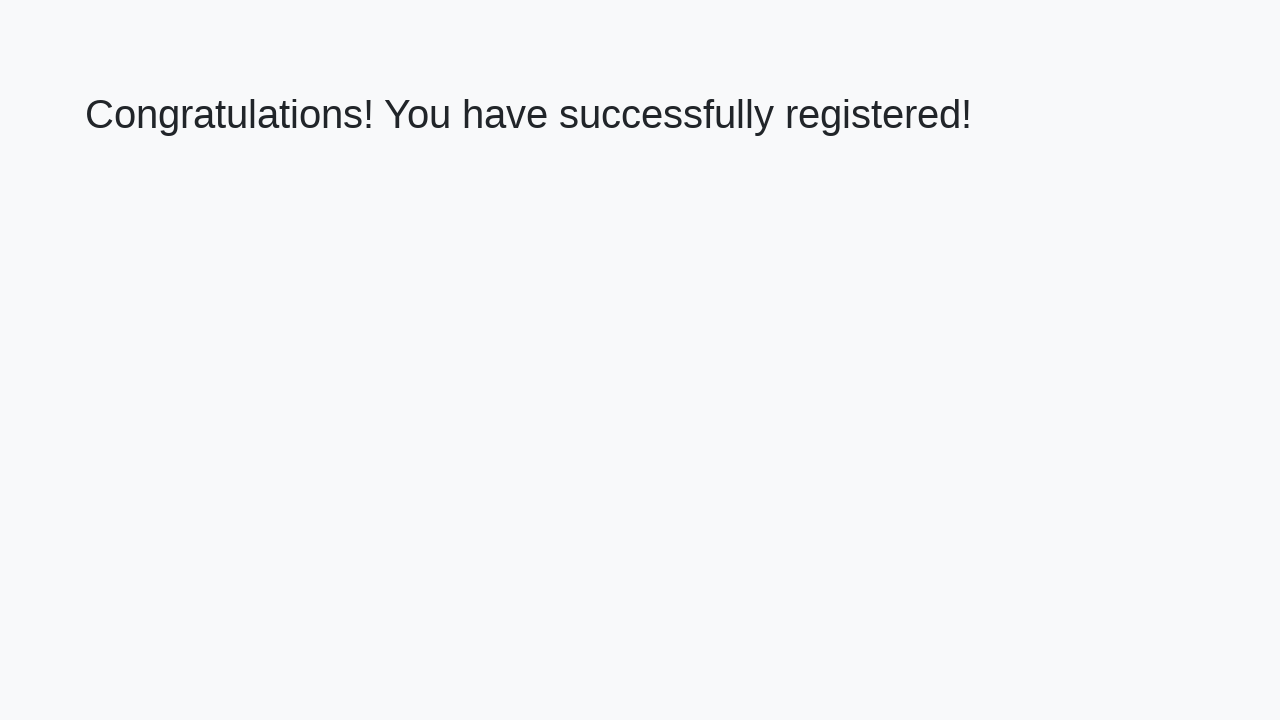